Tests 7-character validation form by entering a valid input "a*34^*7" with special characters and verifying it returns "Valid Value"

Starting URL: https://testpages.eviltester.com/styled/apps/7charval/simple7charvalidation.html

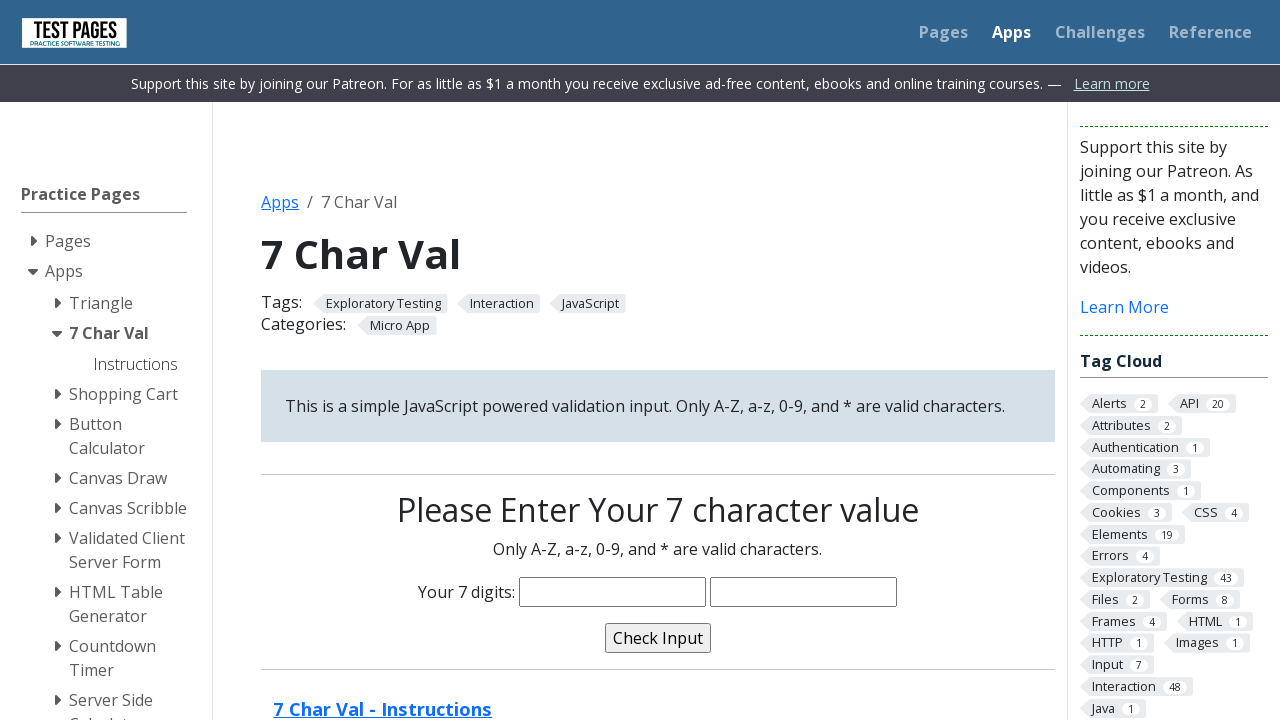

Filled validation form with valid 7-character input 'a*34^*7' containing special characters on input[name='characters']
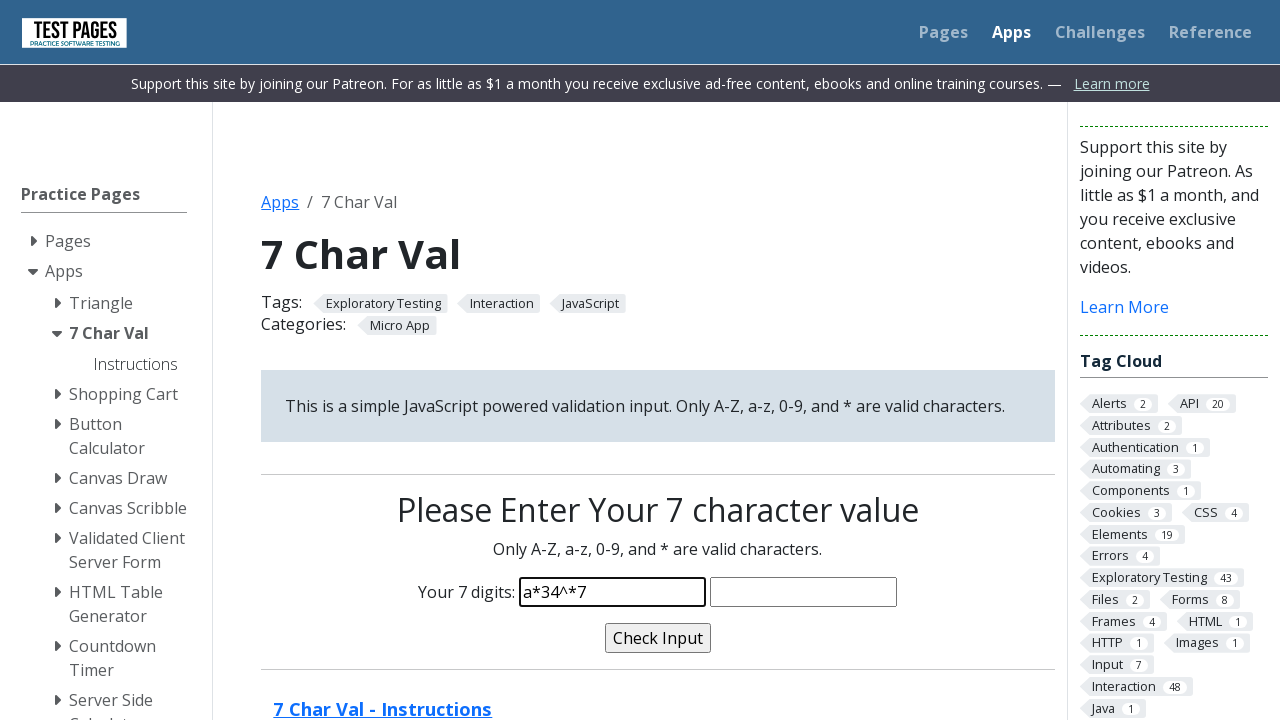

Clicked validate button to submit the form at (658, 638) on input[name='validate']
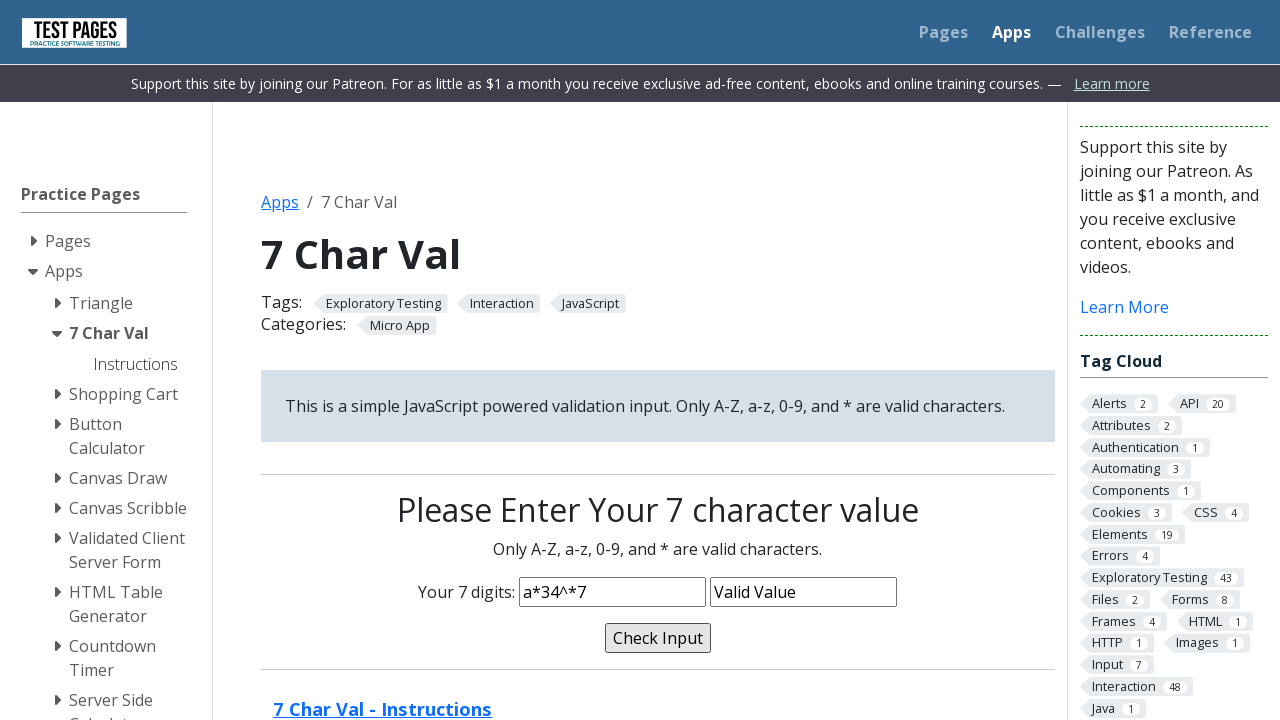

Validation message appeared, confirming 'Valid Value' response
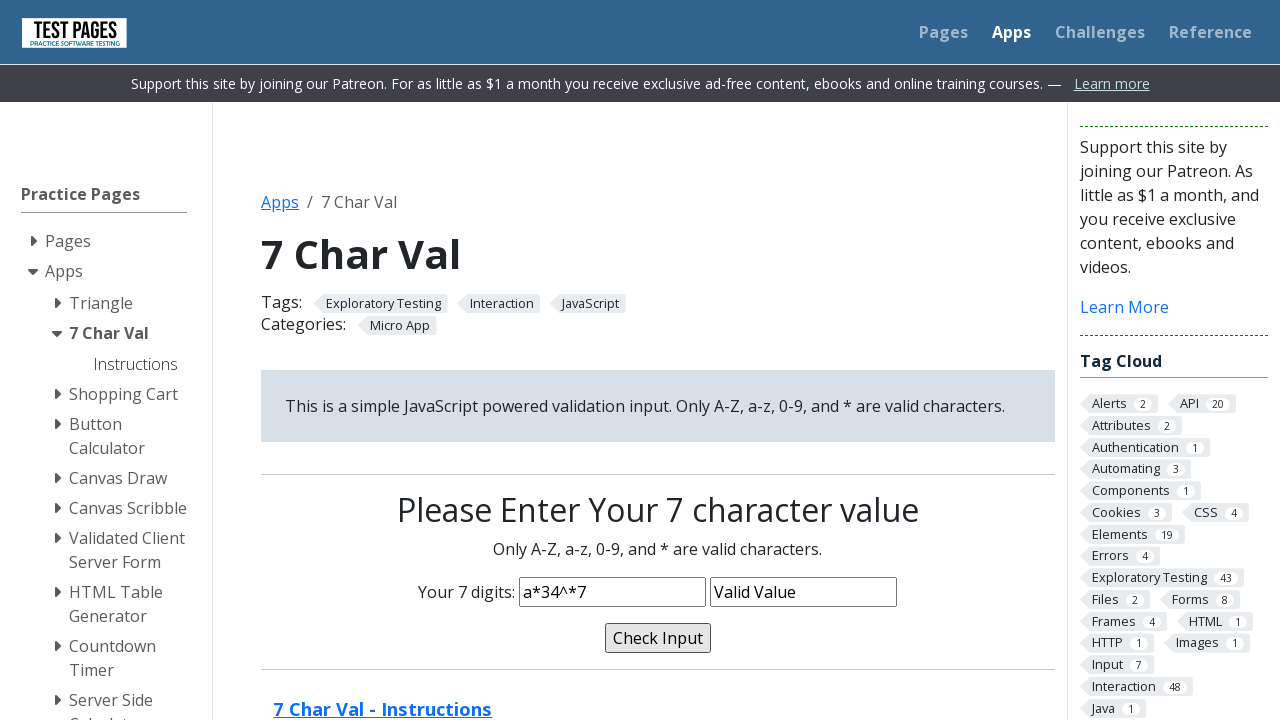

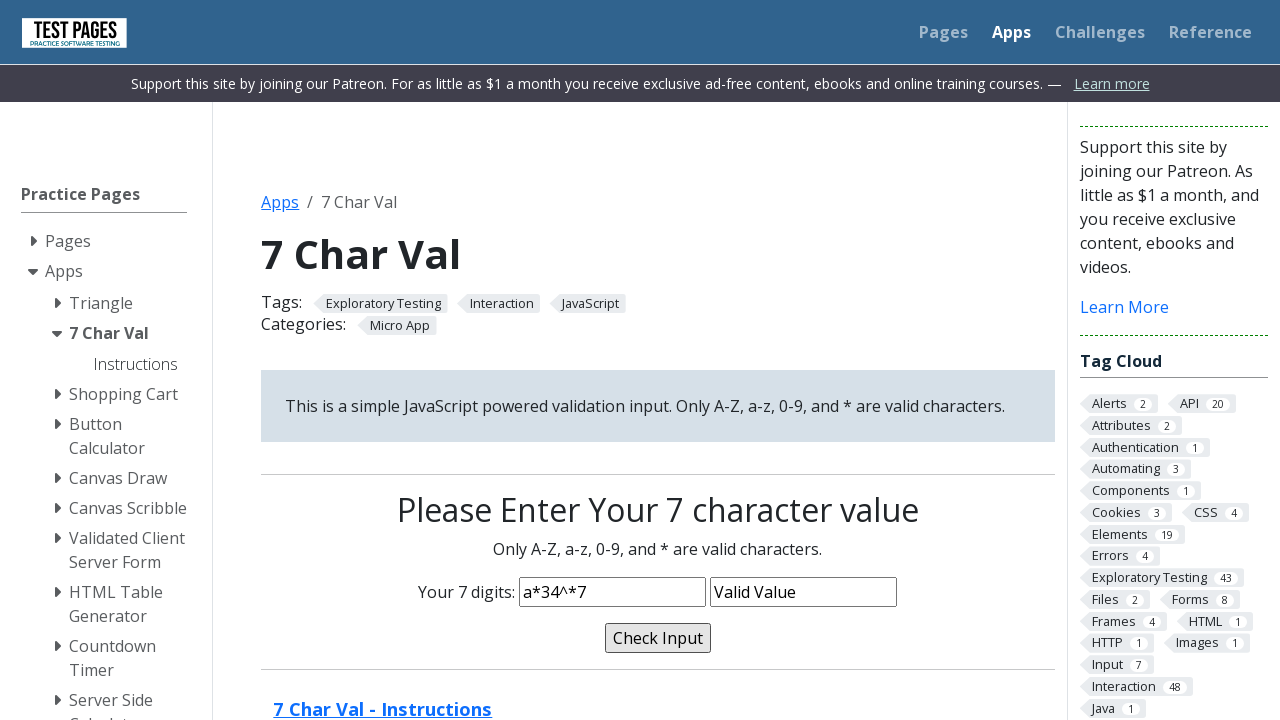